Tests the search functionality on Python.org by entering "pycon" as a search query and verifying results are returned

Starting URL: http://www.python.org

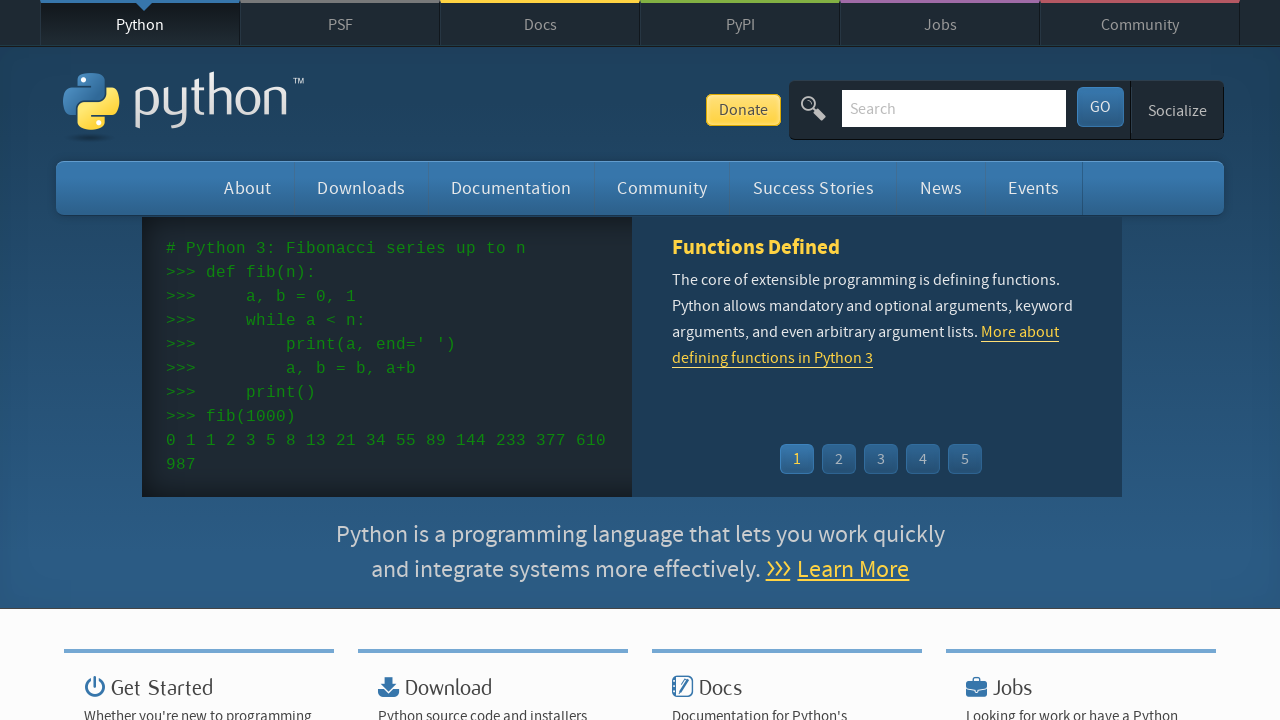

Verified page title contains 'Python'
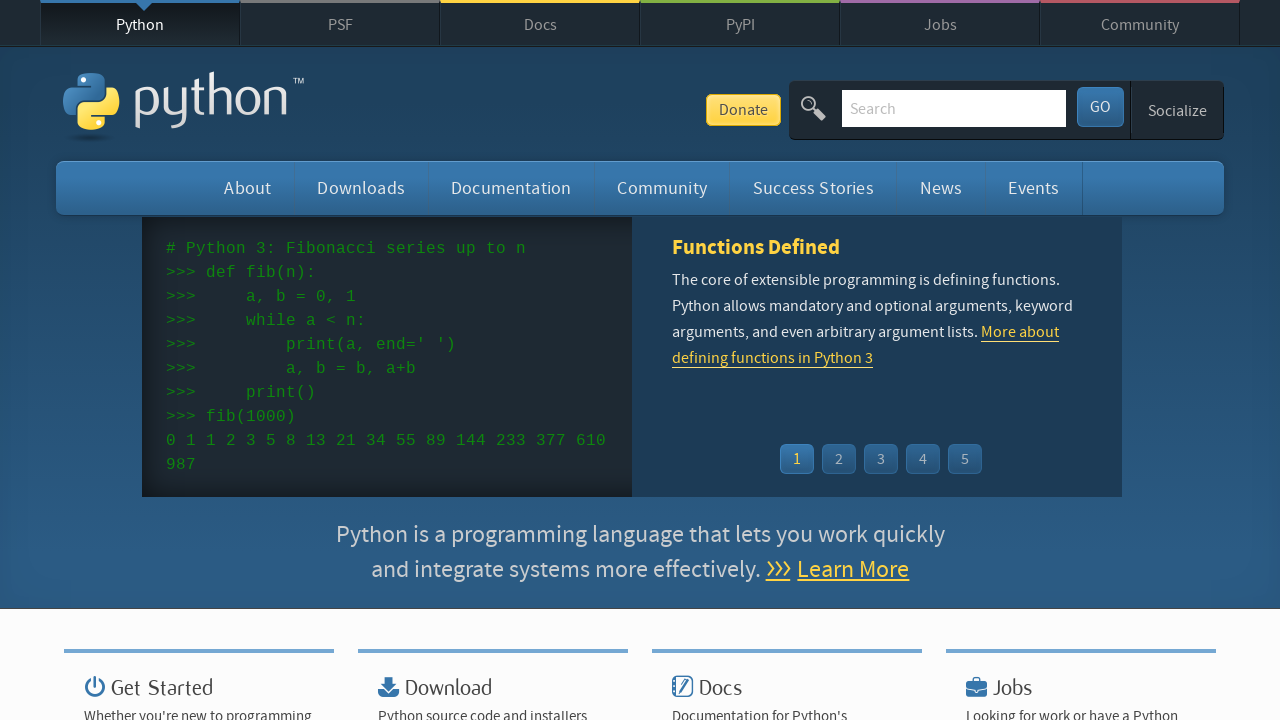

Filled search box with 'pycon' on input[name='q']
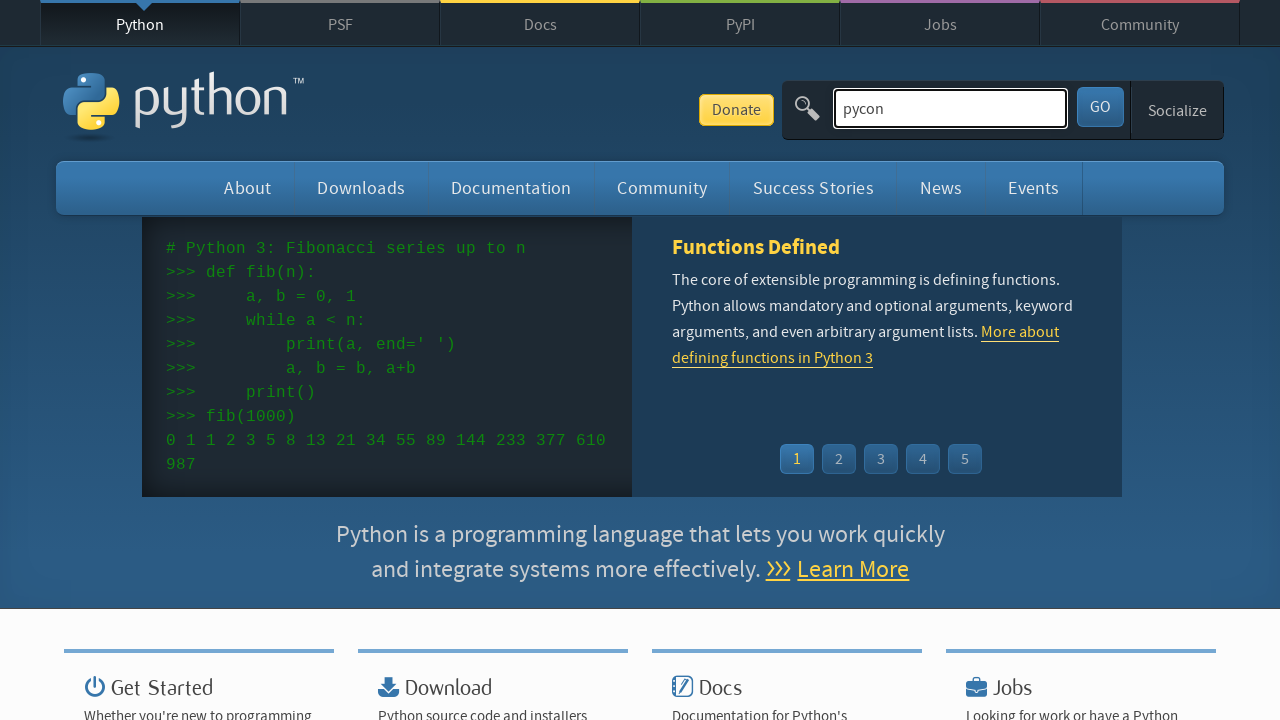

Pressed Enter to submit search query on input[name='q']
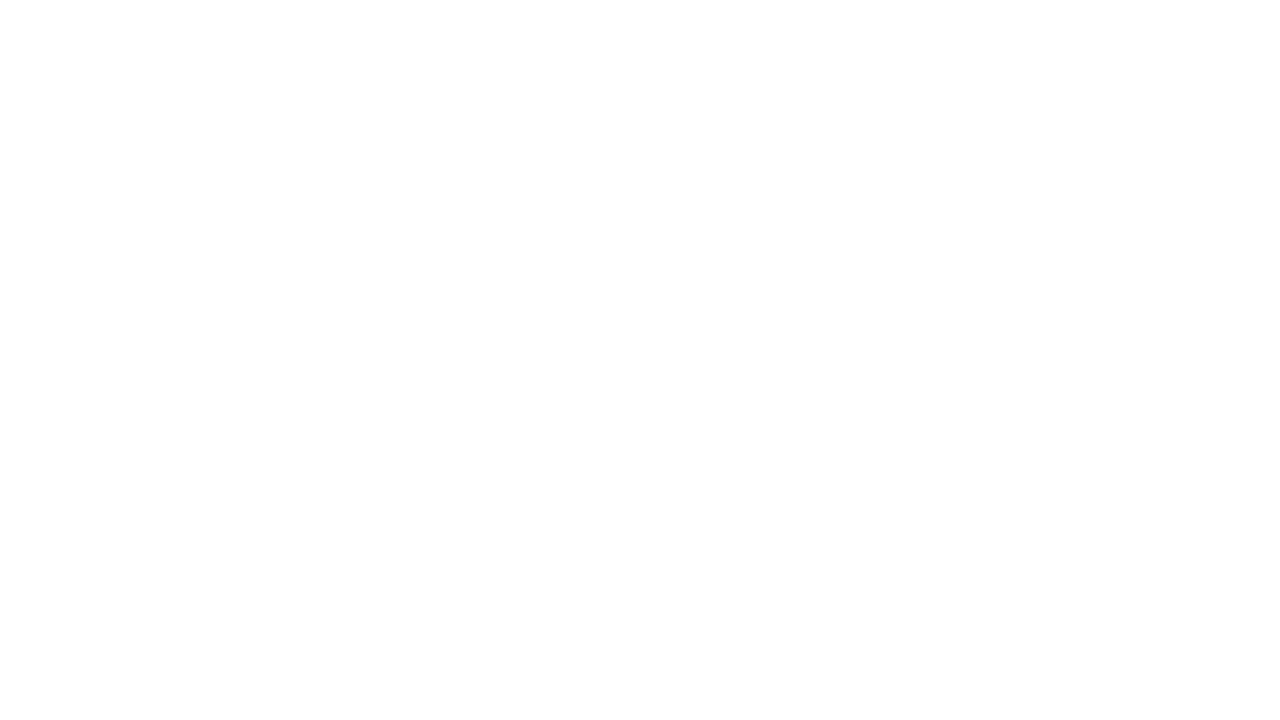

Waited for page to reach networkidle state
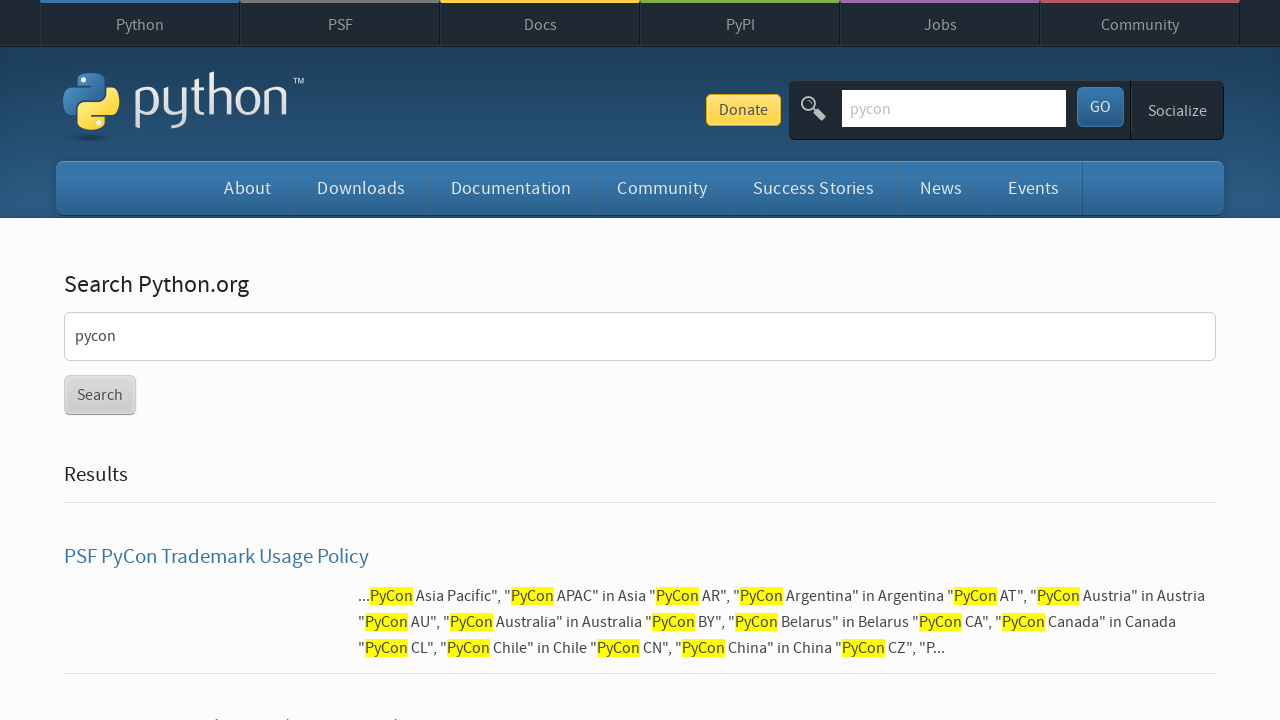

Verified search results were found (no 'No results found' message)
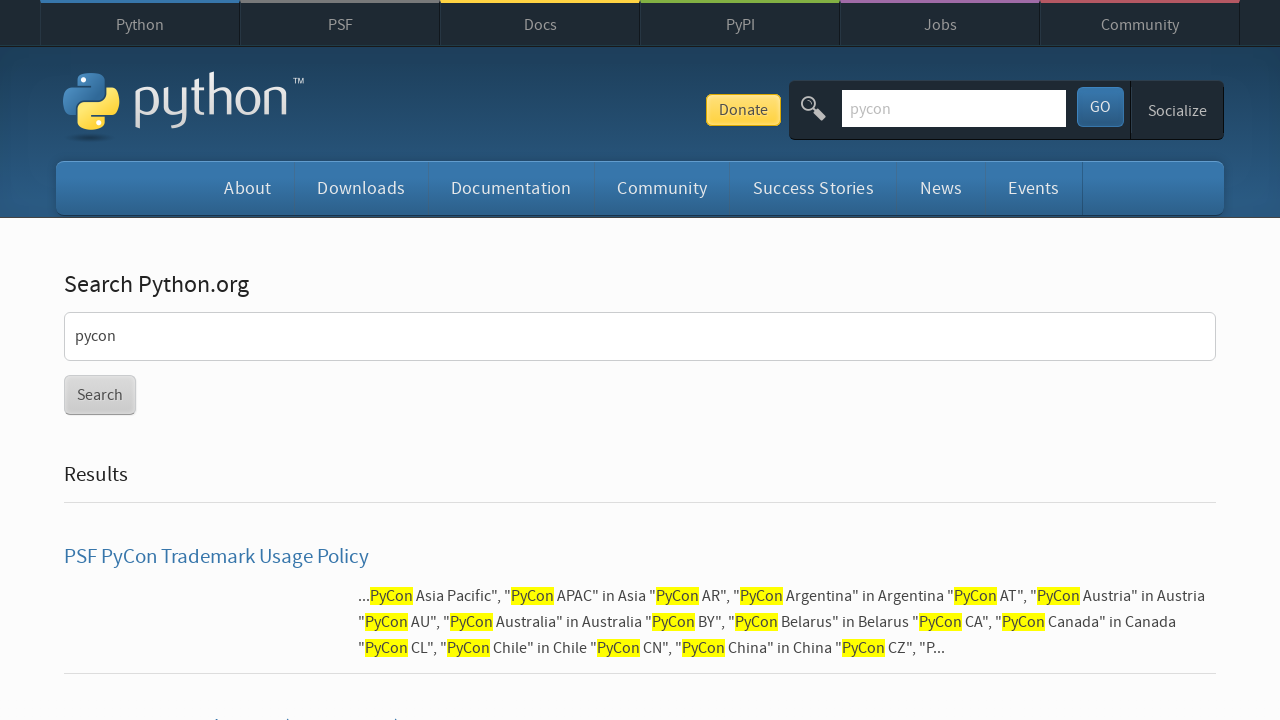

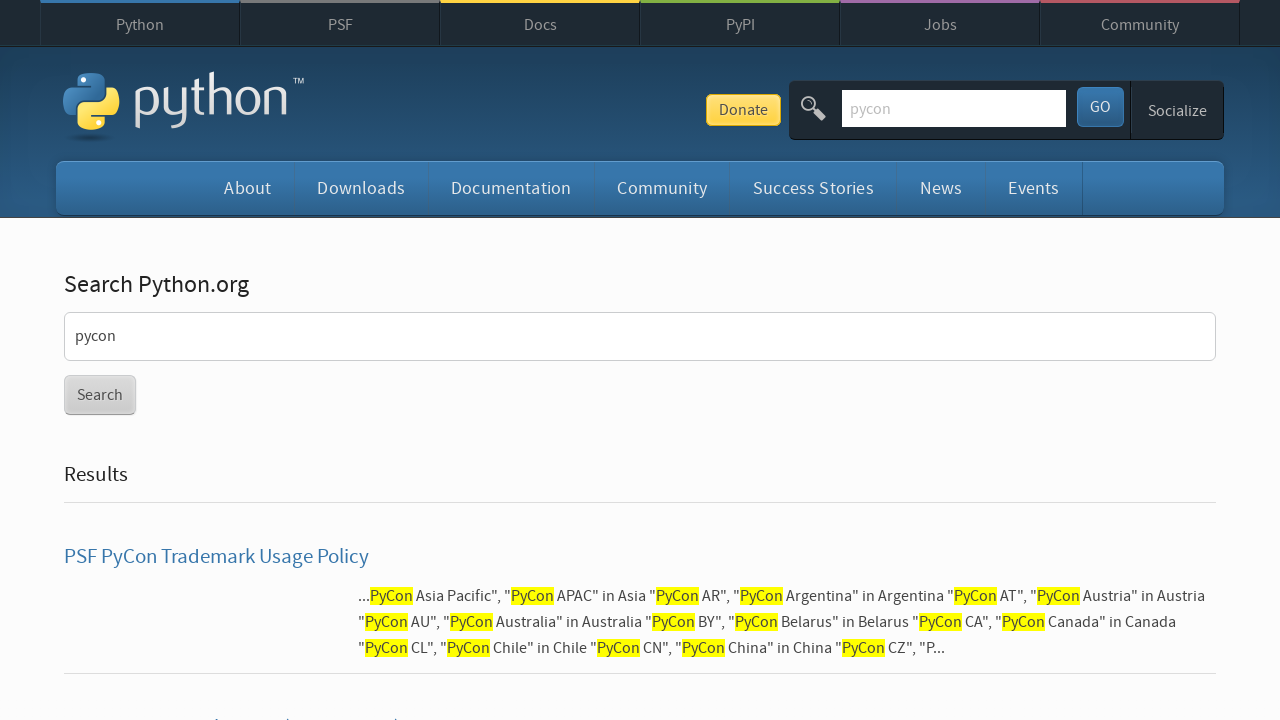